Tests drag and drop functionality on the jQuery UI demo page by dragging an element and dropping it onto a target area within an iframe.

Starting URL: https://jqueryui.com/droppable/

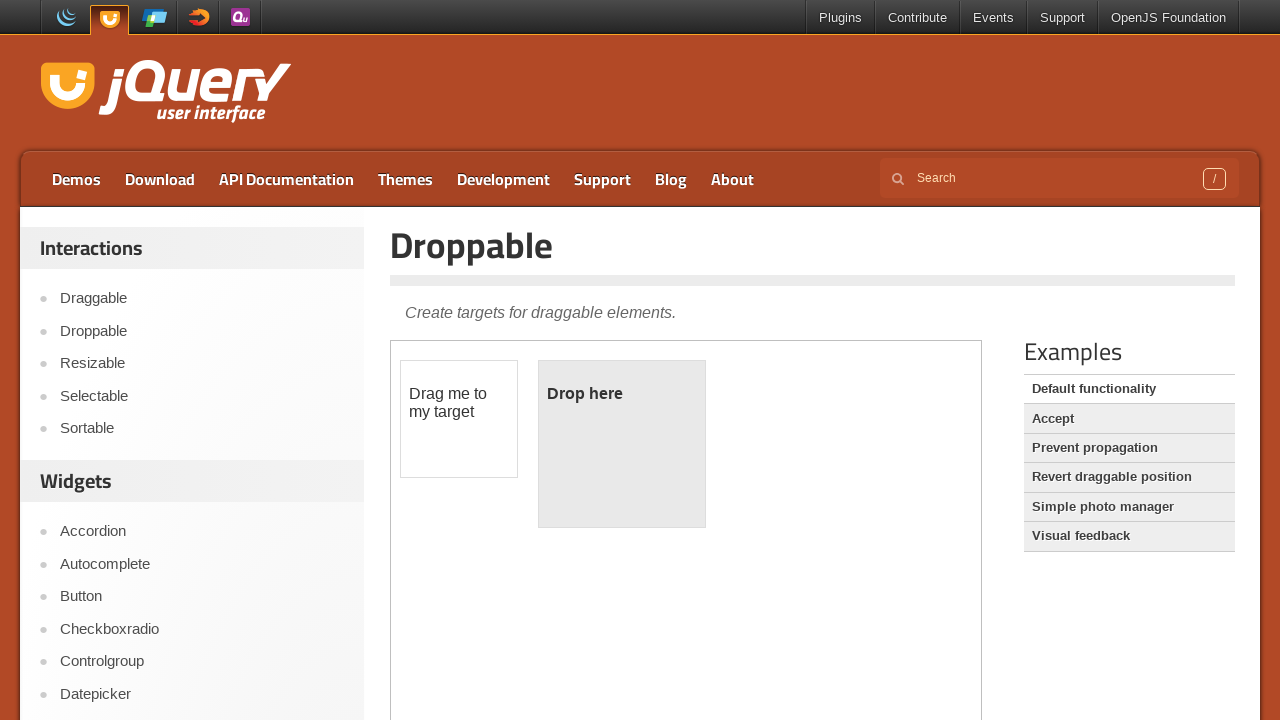

Located the demo iframe on the jQuery UI droppable page
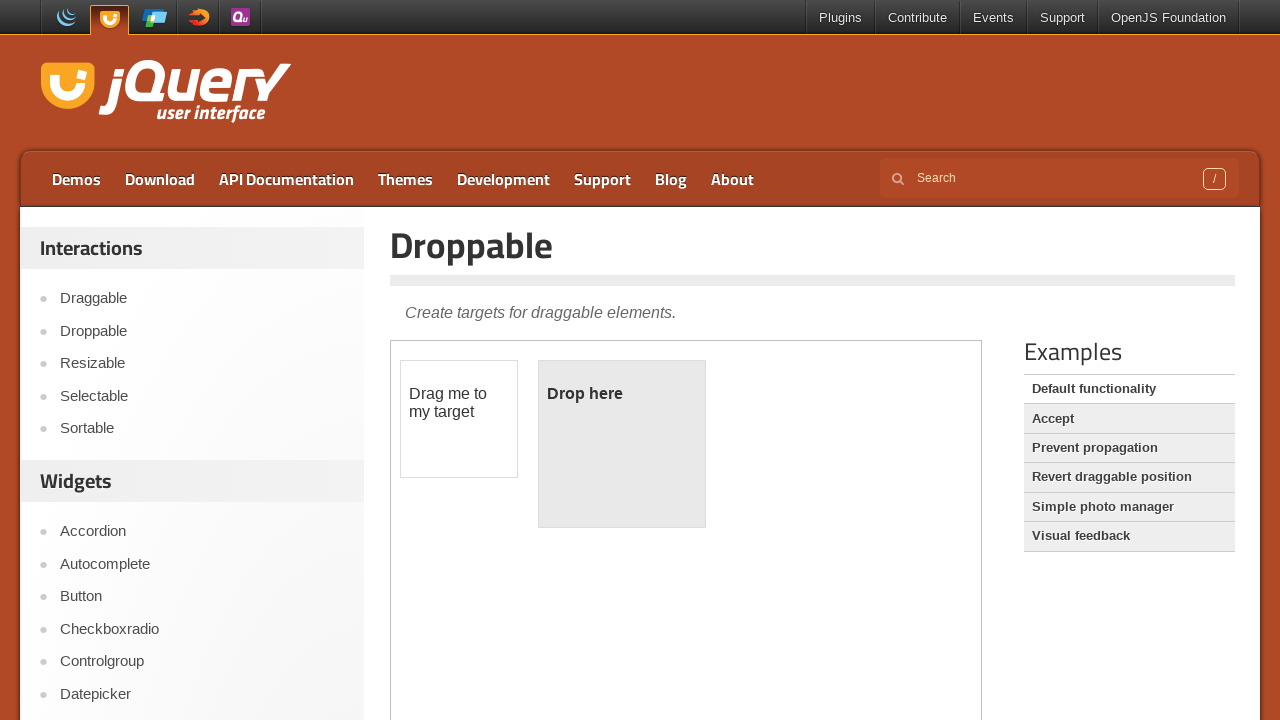

Located the draggable element within the iframe
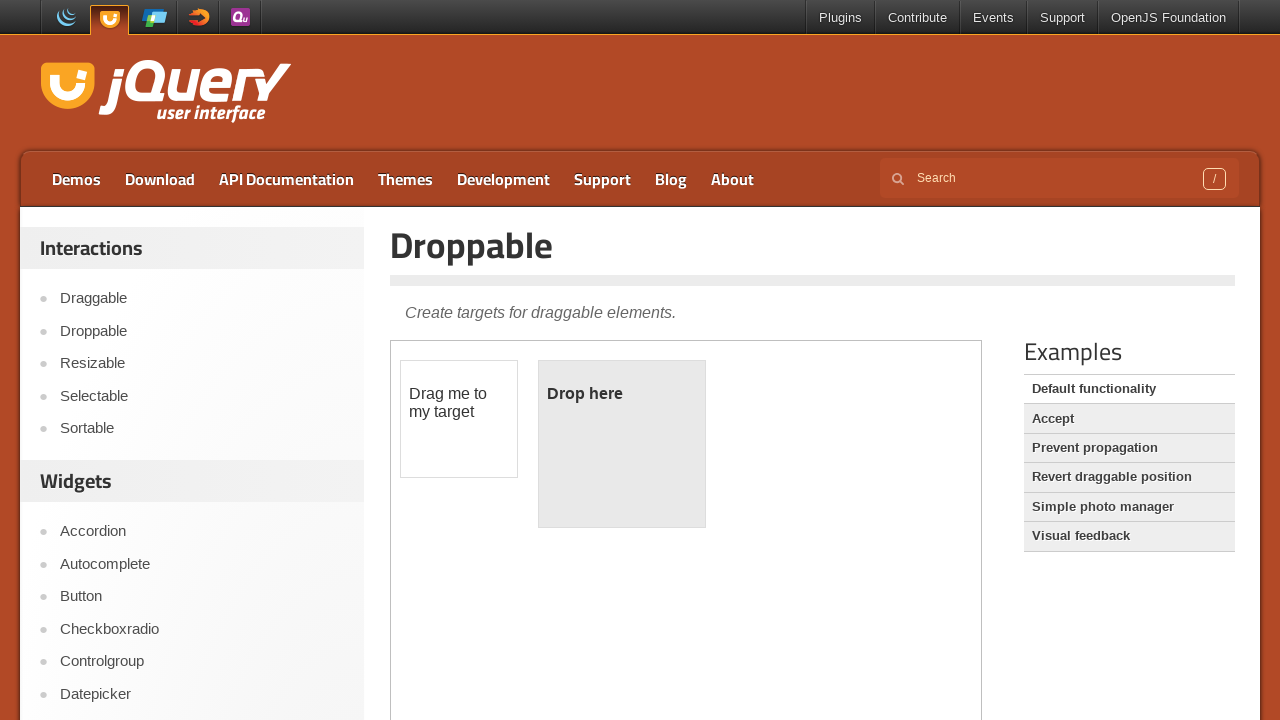

Located the droppable target element within the iframe
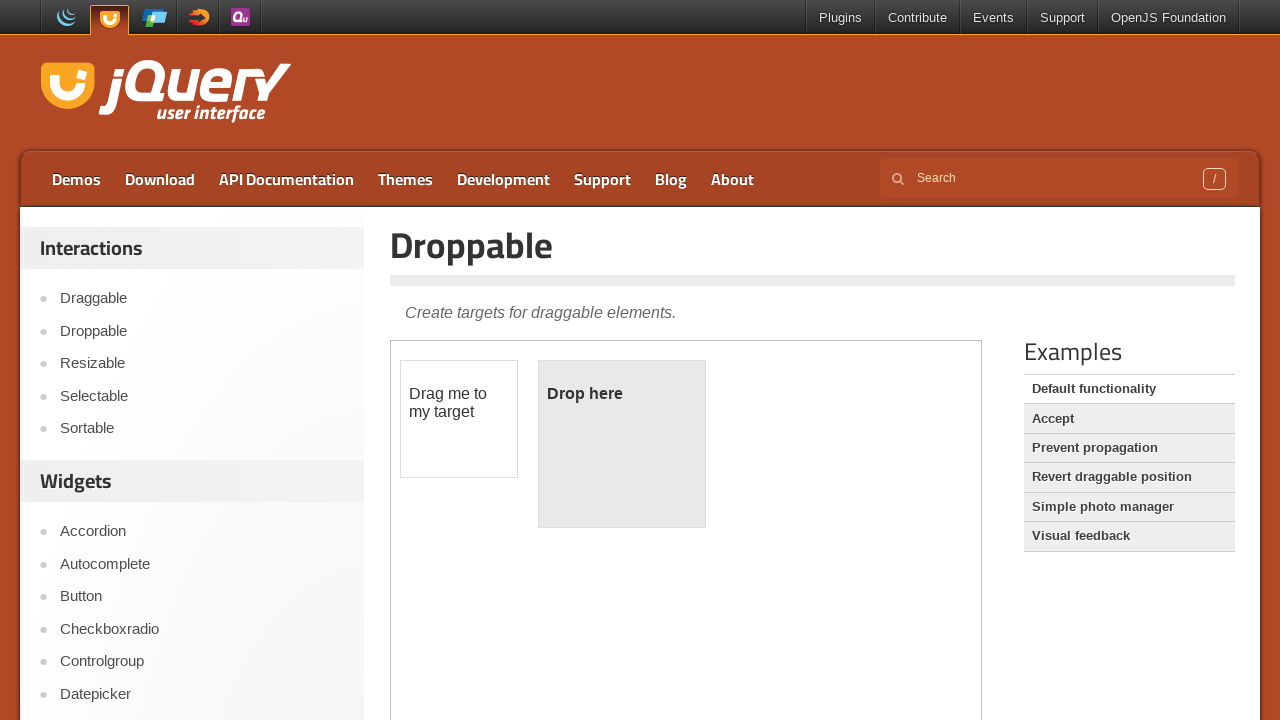

Dragged the draggable element and dropped it onto the droppable target at (622, 444)
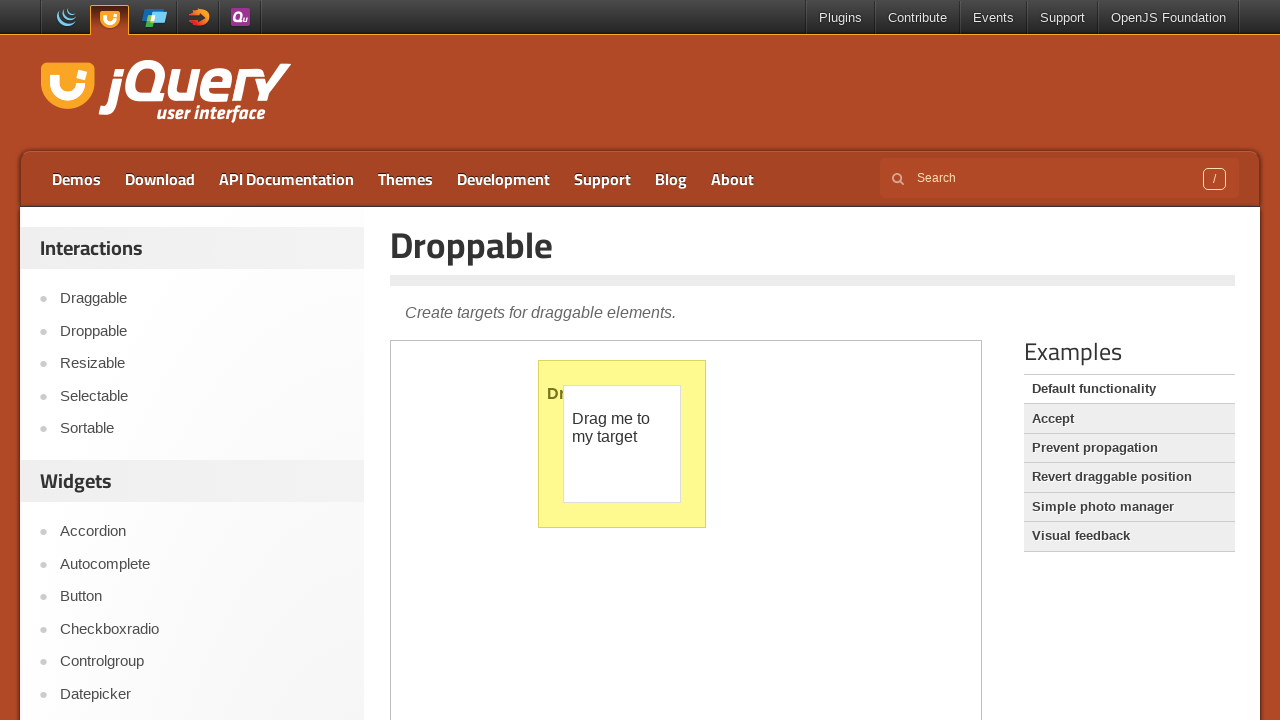

Waited 1 second to observe the drag and drop result
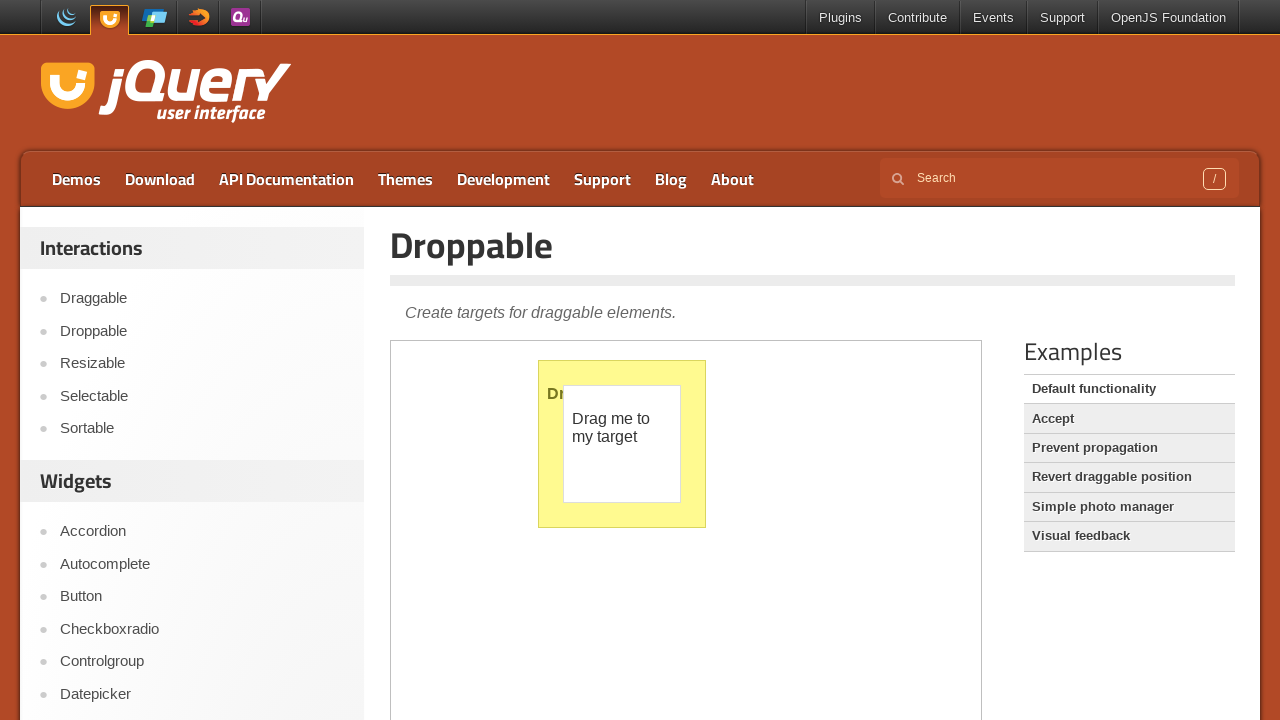

Reloaded the page
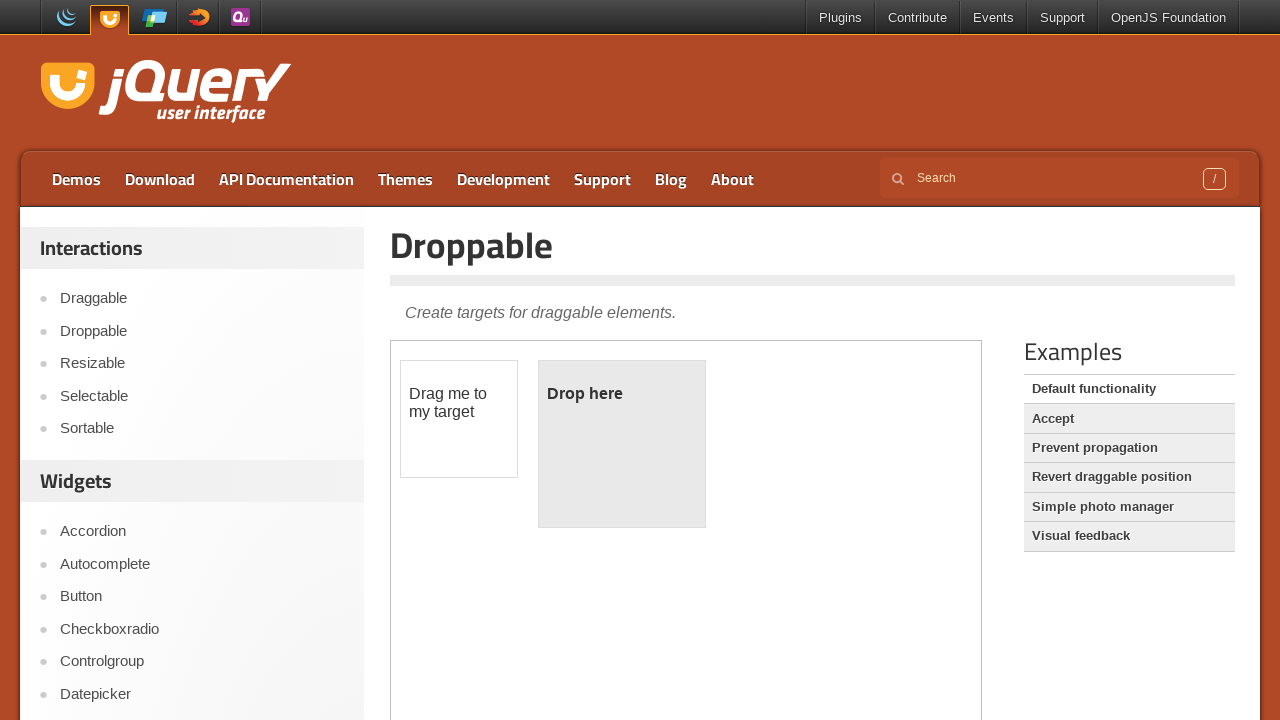

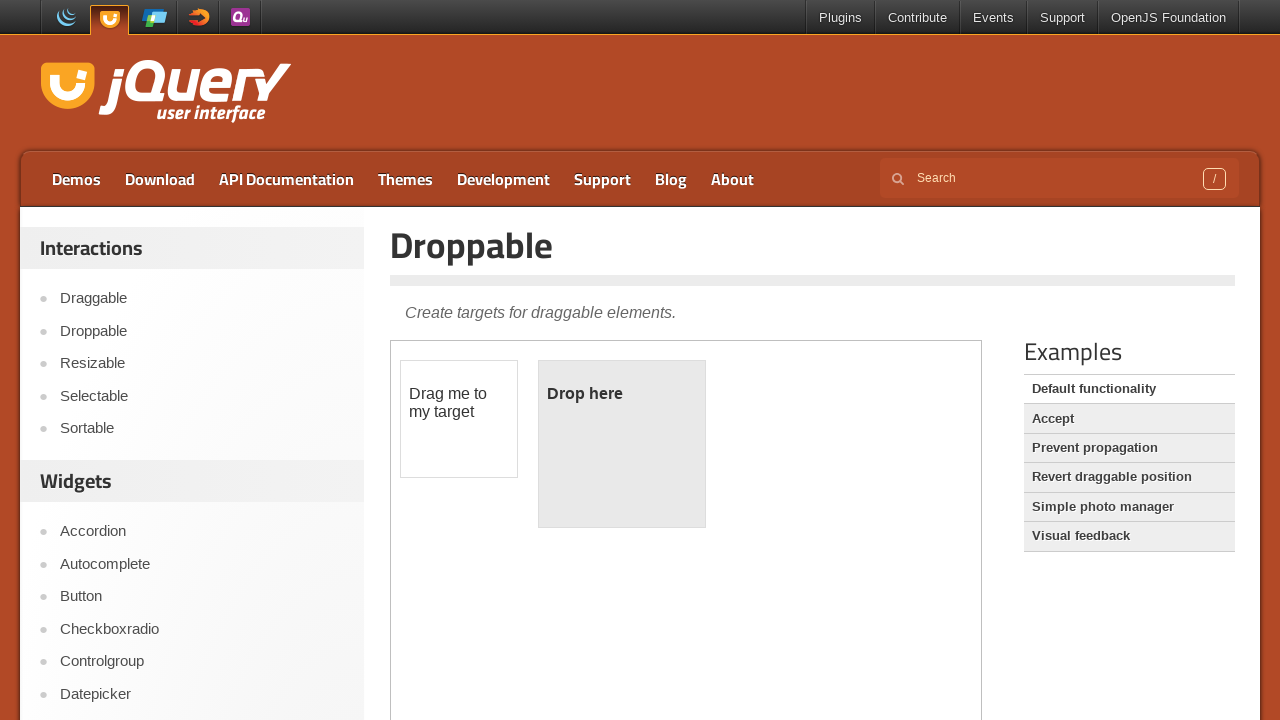